Tests multiple browser window/tab handling by clicking a link that opens a new tab, switching to verify the new tab's title, and then switching back to verify the original tab's URL.

Starting URL: https://the-internet.herokuapp.com/iframe

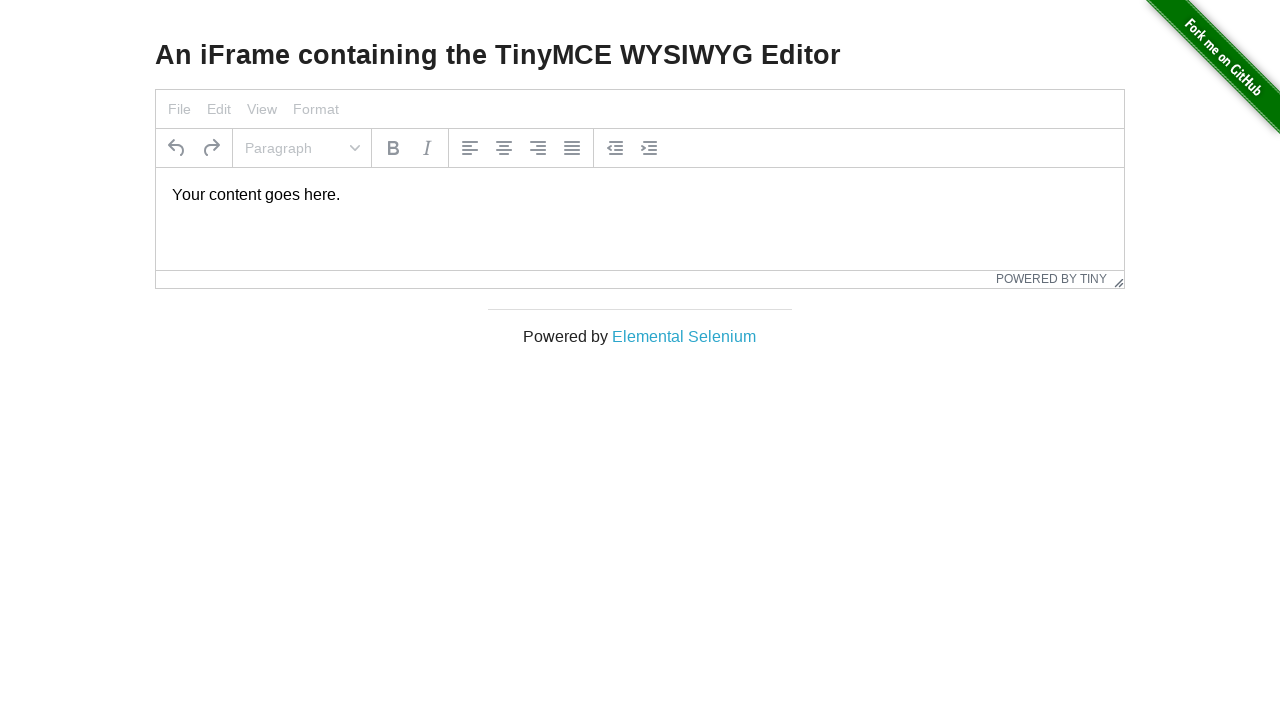

Verified page title contains 'Internet'
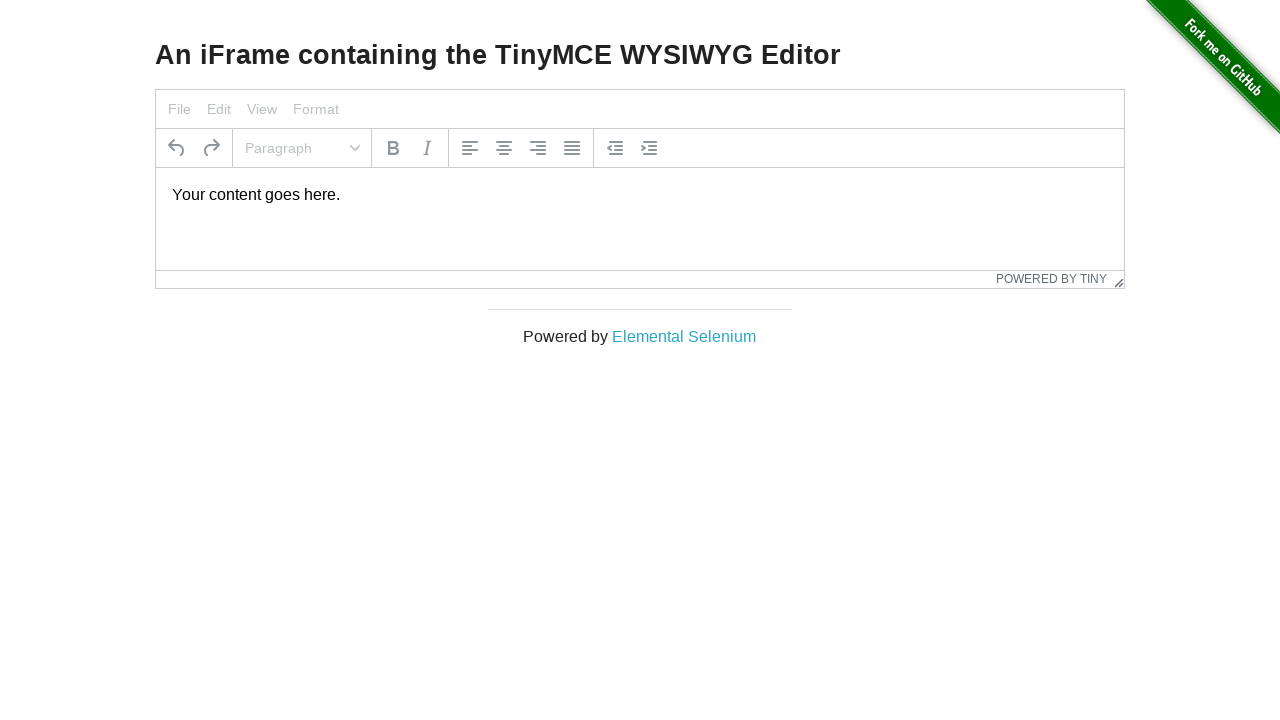

Clicked 'Elemental Selenium' link to open new tab at (684, 336) on text=Elemental Selenium
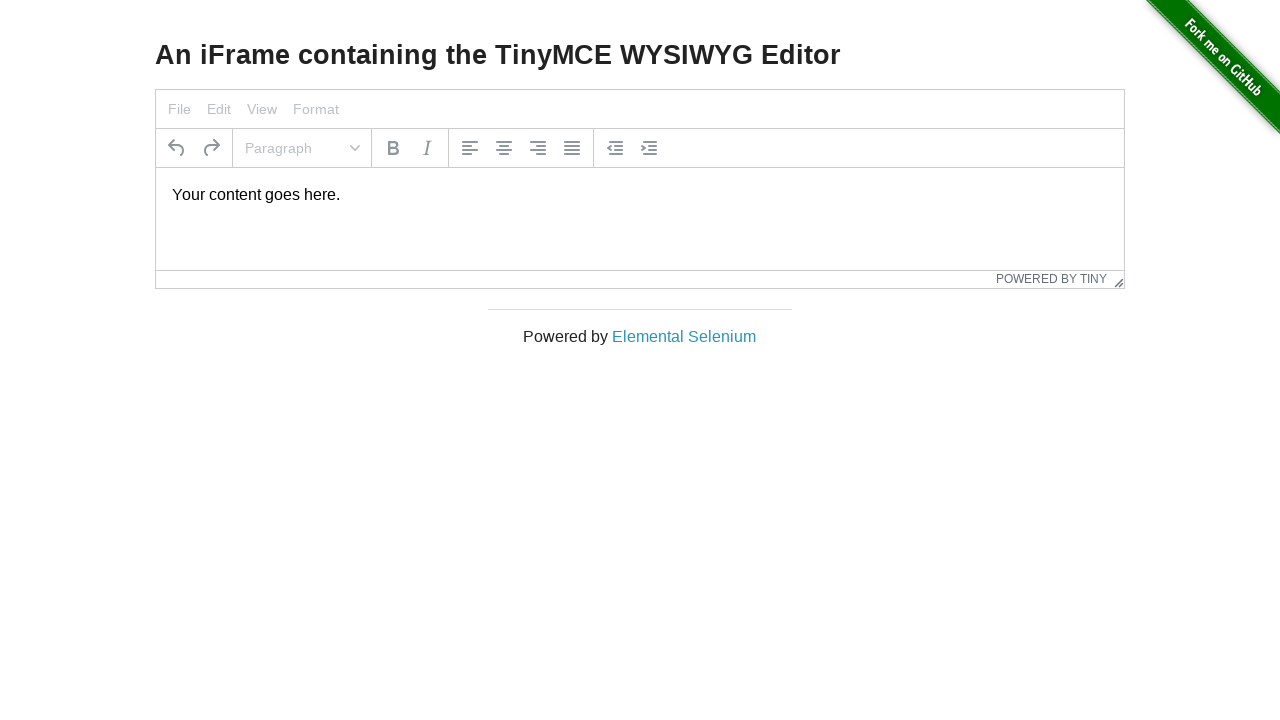

Obtained reference to newly opened tab
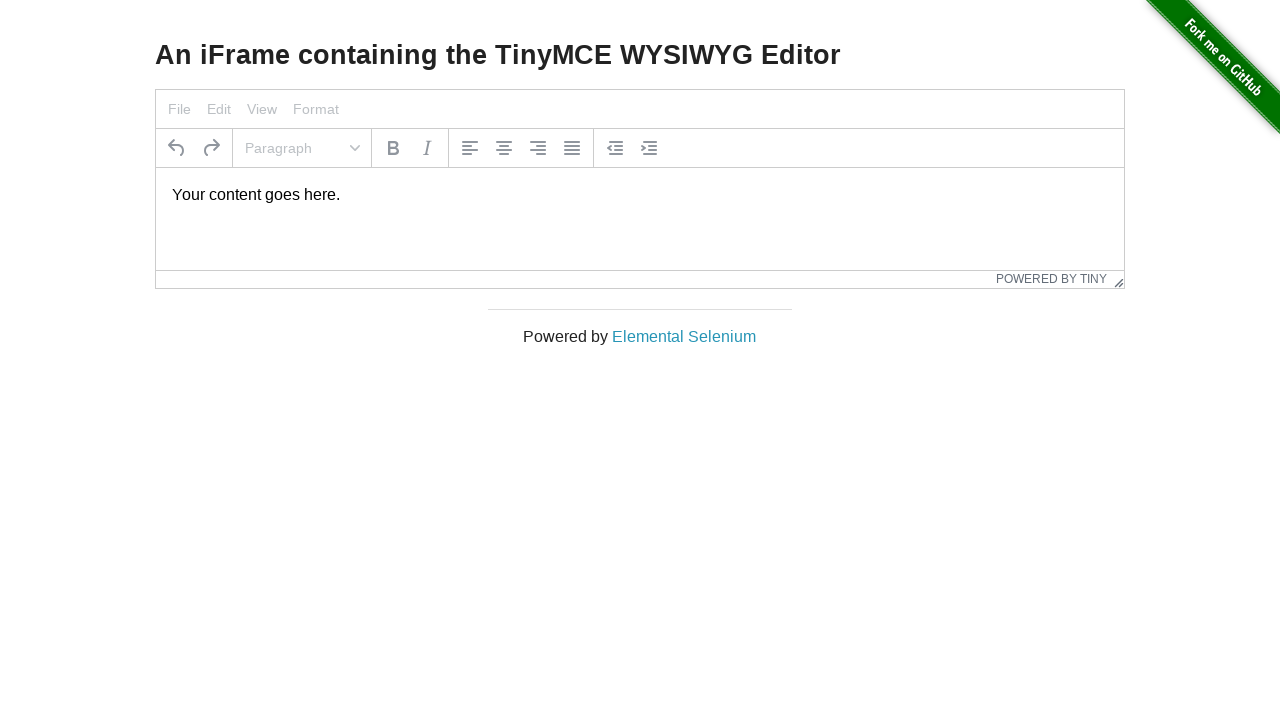

Waited for new page to load
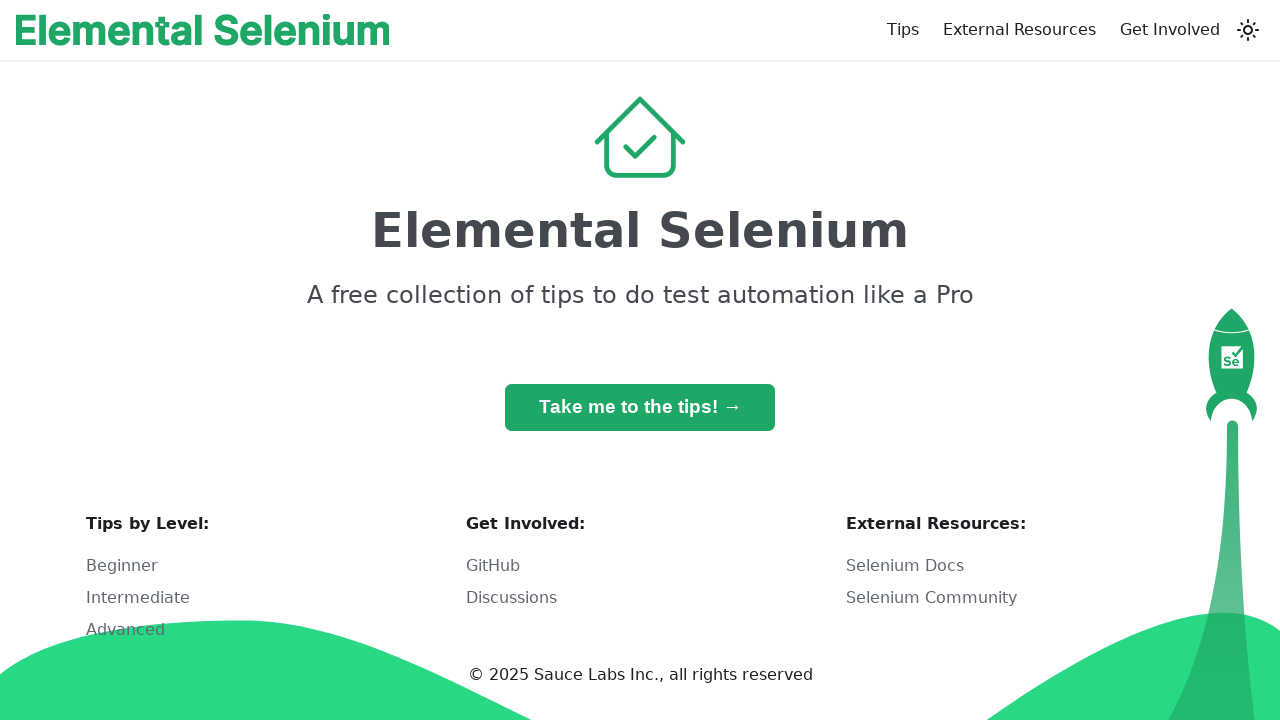

Verified new tab's title contains 'Selenium'
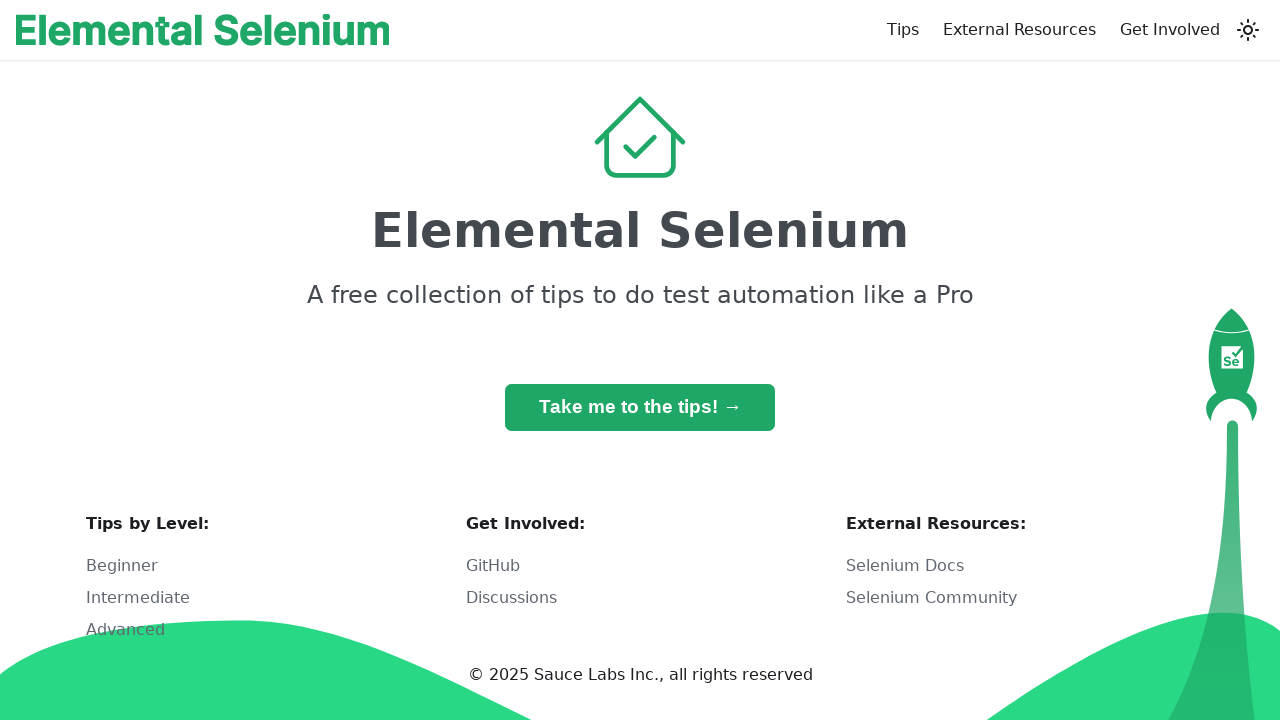

Switched back to original tab
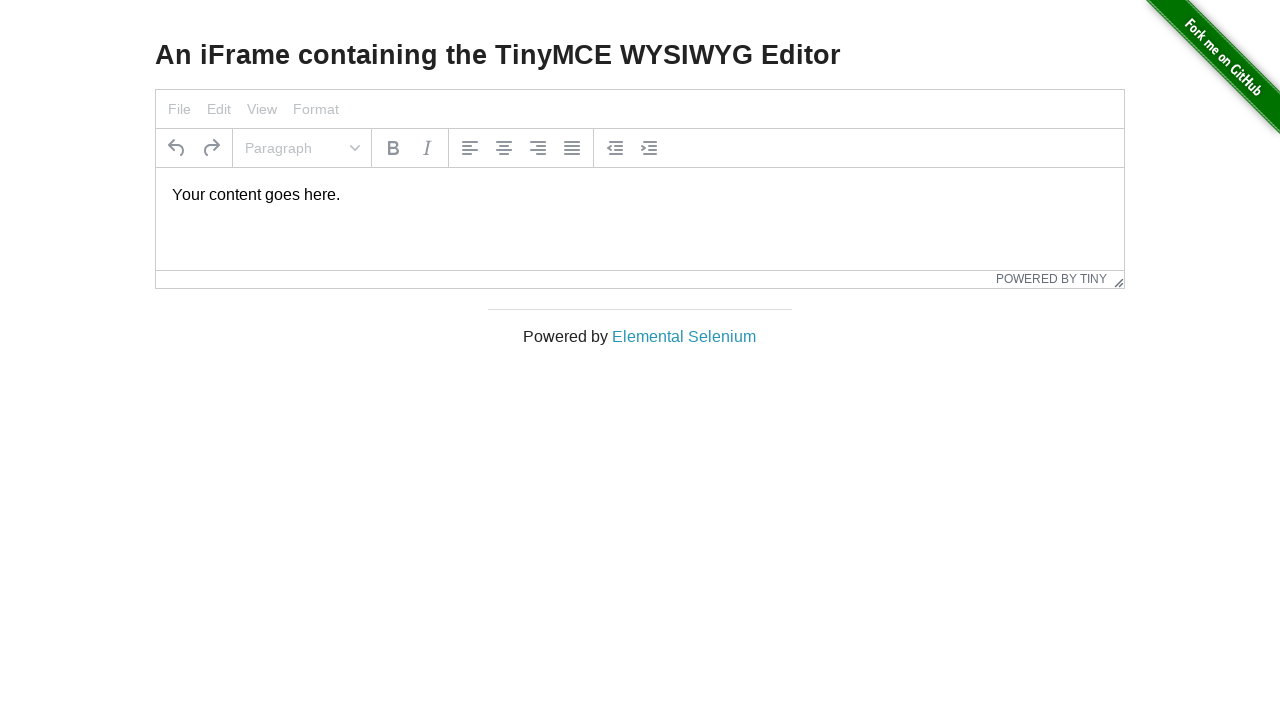

Verified original tab URL contains 'internet'
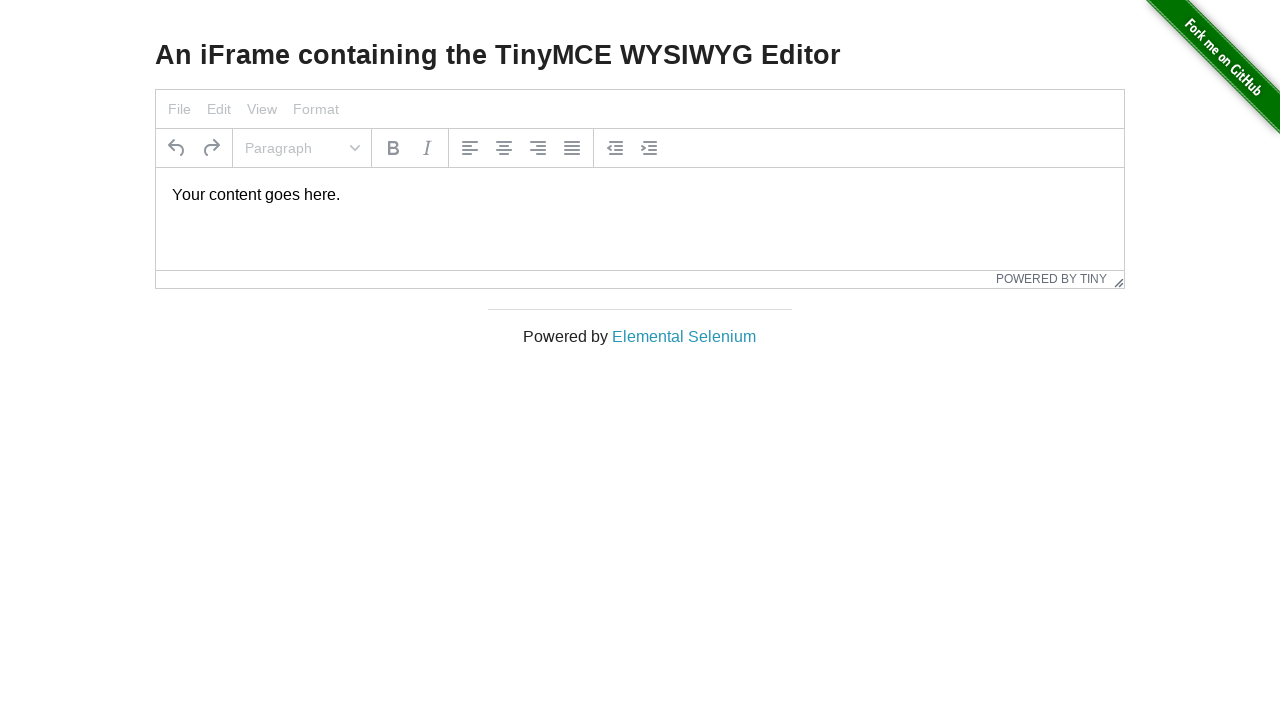

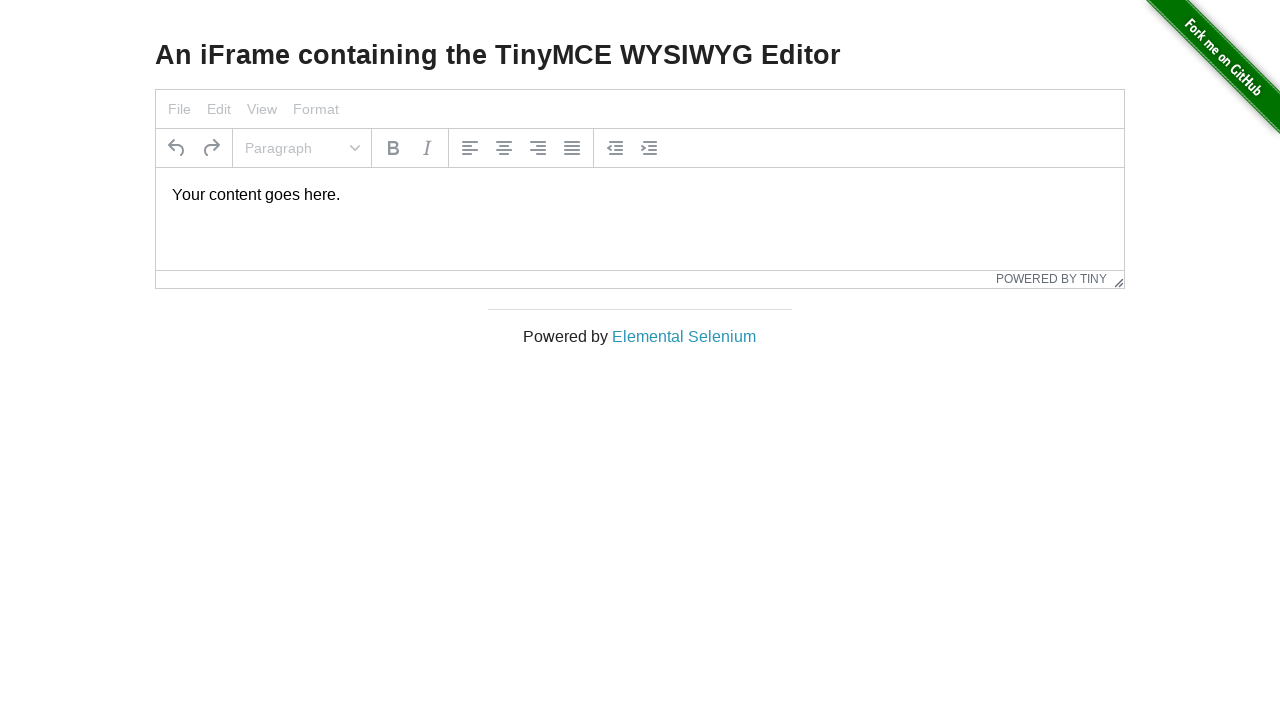